Opens multiple social media links in new windows, iterates through all windows to print their URLs, then closes all child windows and returns to the parent window

Starting URL: https://opensource-demo.orangehrmlive.com/

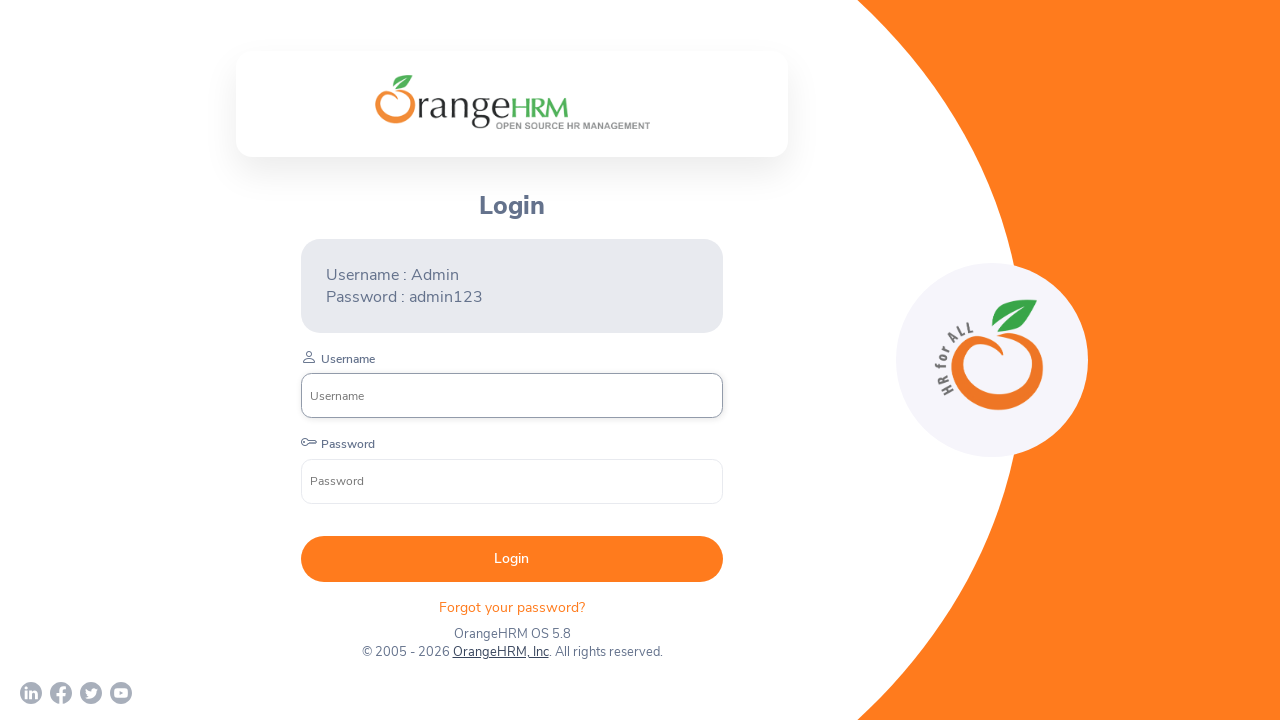

Clicked LinkedIn link and opened in new window at (31, 693) on xpath=//a[contains(@href,'linkedin')]
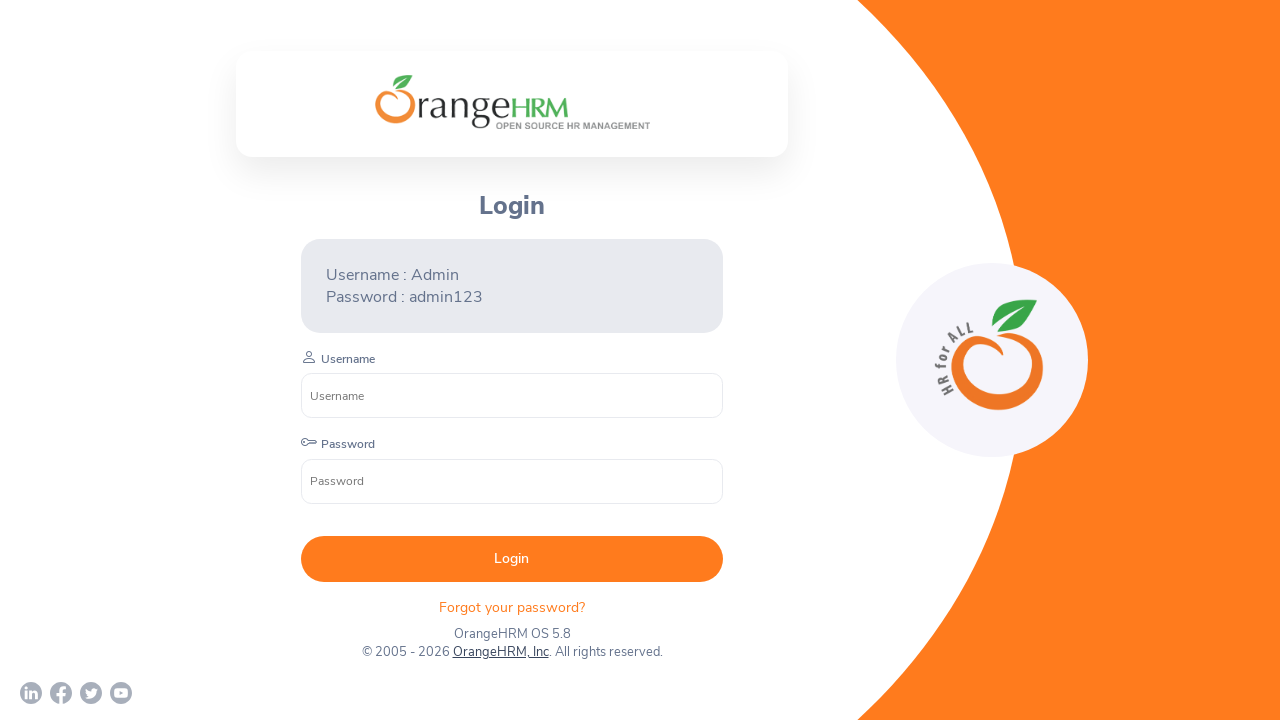

Clicked Facebook link and opened in new window at (61, 693) on xpath=//a[contains(@href,'facebook')]
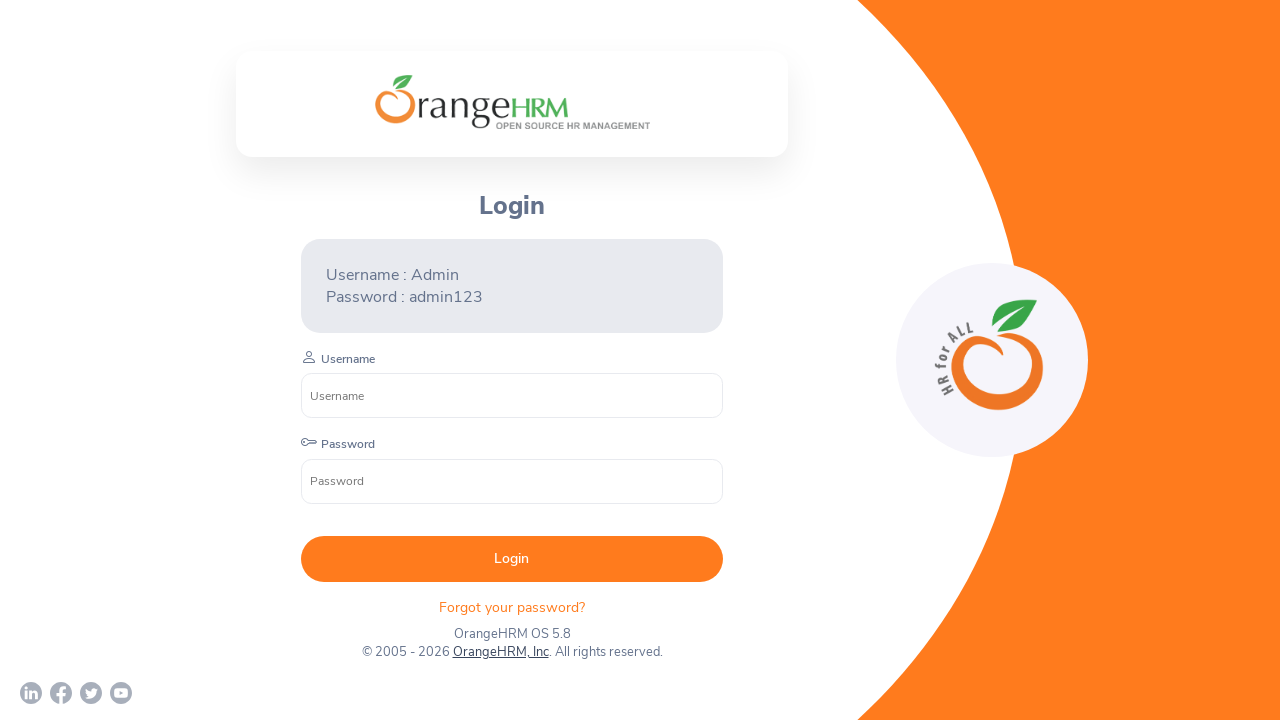

Clicked Twitter link and opened in new window at (91, 693) on xpath=//a[contains(@href,'twitter')]
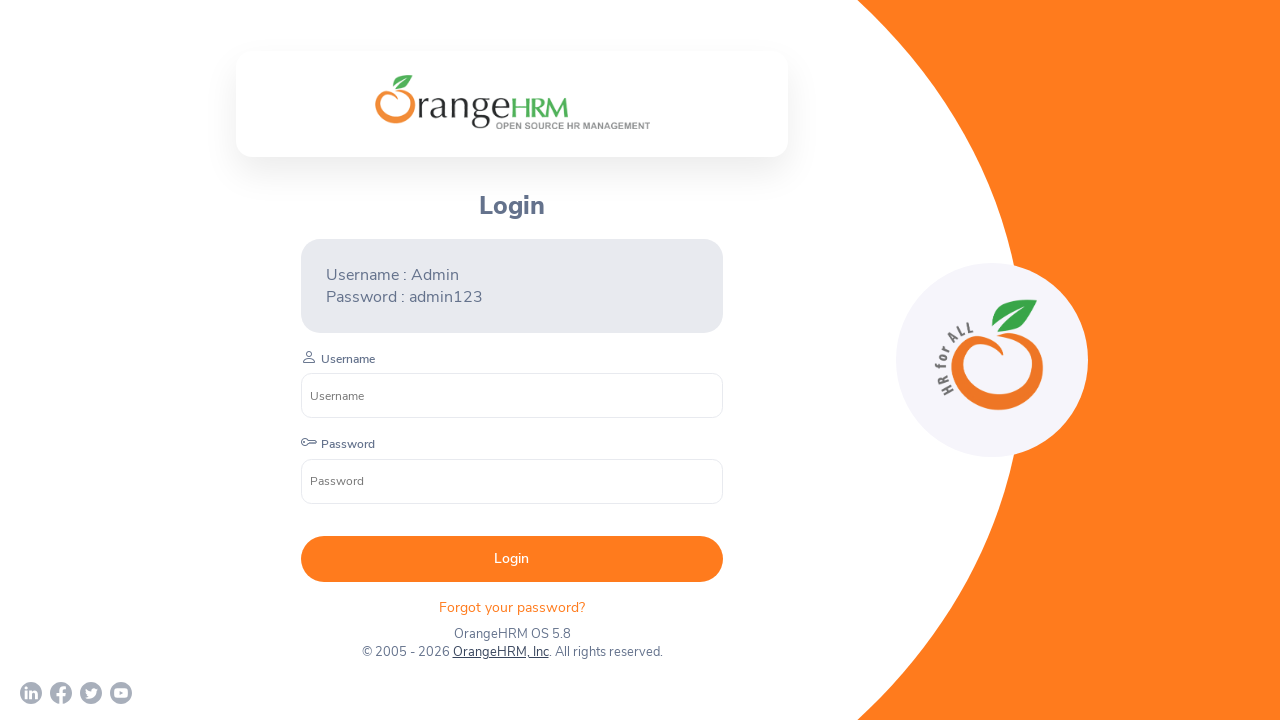

Clicked YouTube link and opened in new window at (121, 693) on xpath=//a[contains(@href,'youtube')]
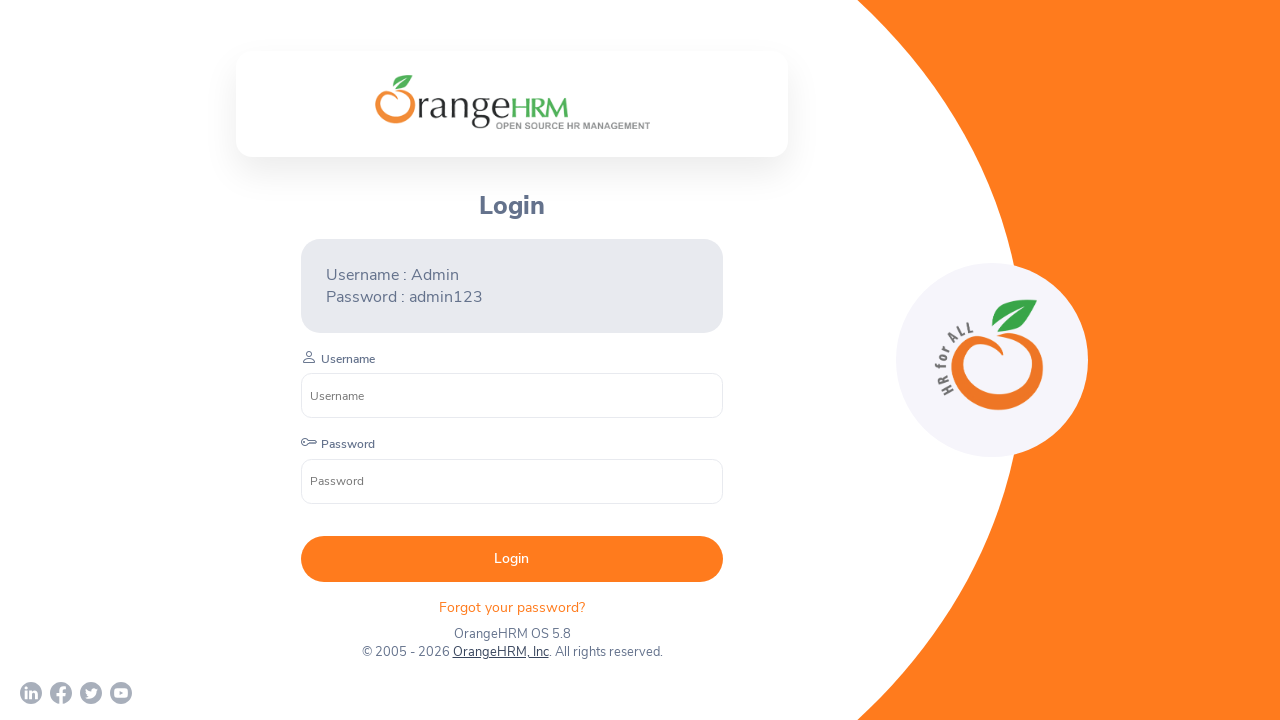

Retrieved all open pages from context
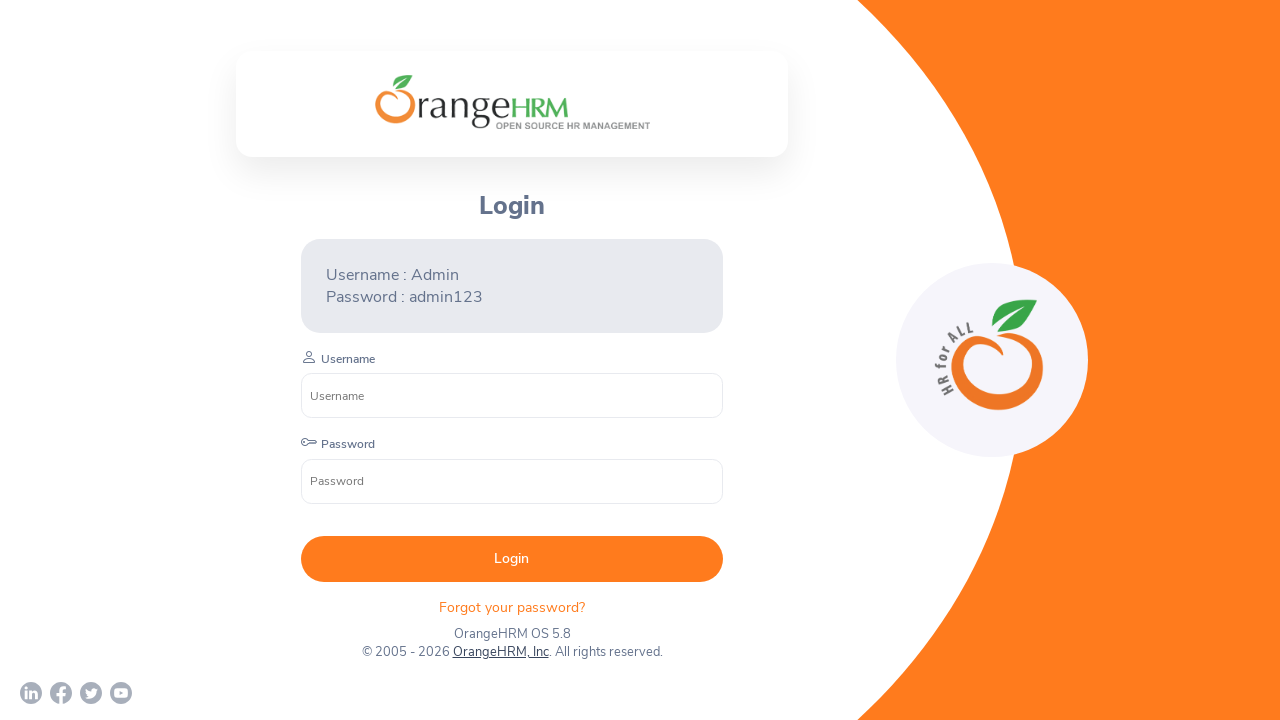

Printed URLs of all 5 open pages
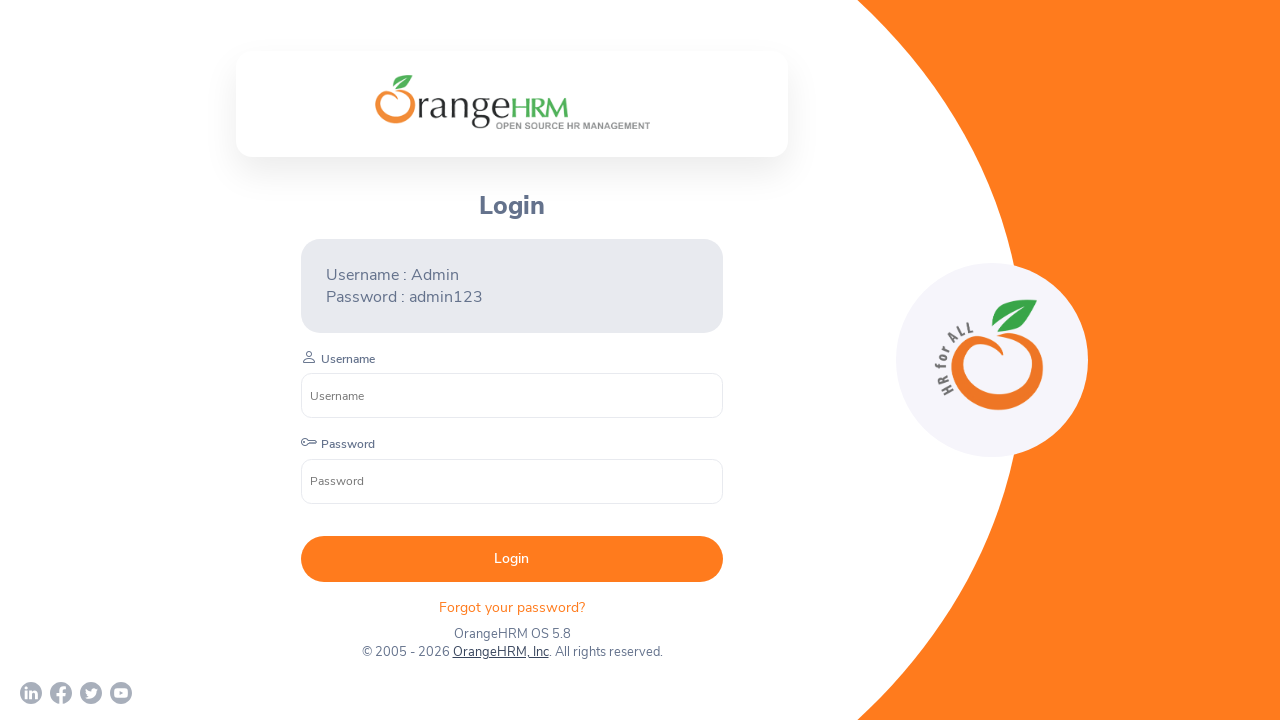

Closed LinkedIn window
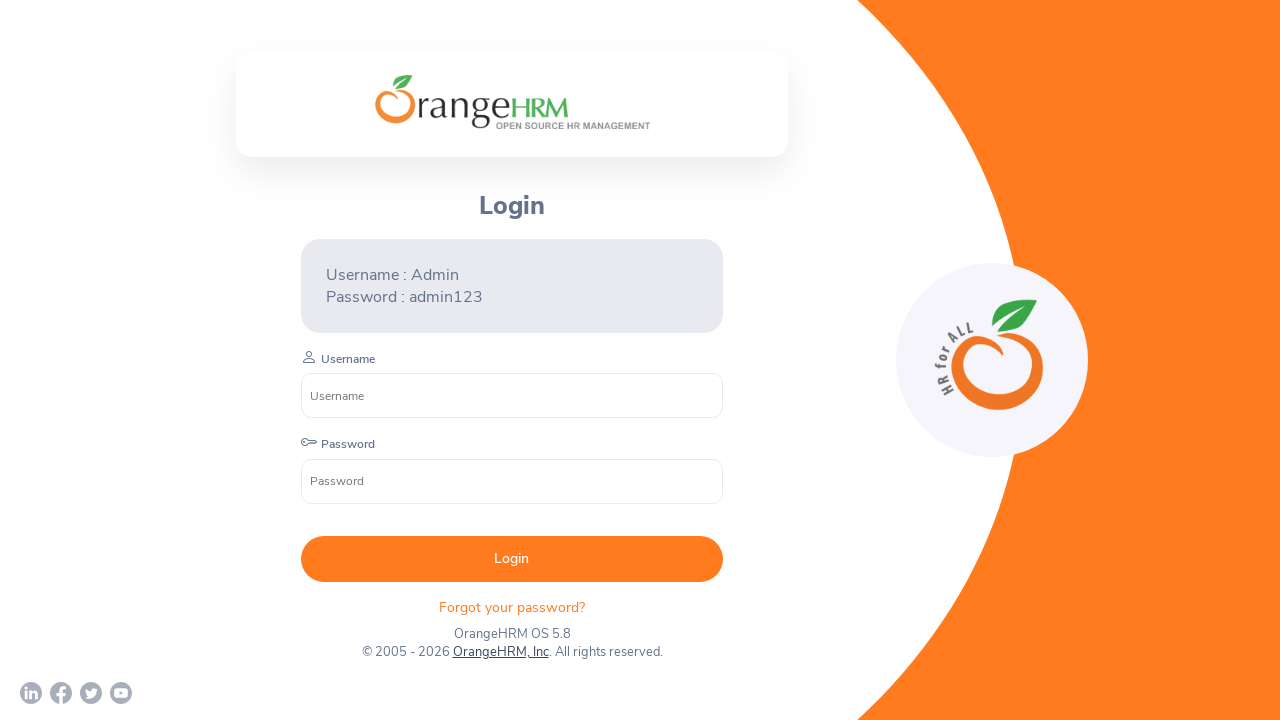

Closed Facebook window
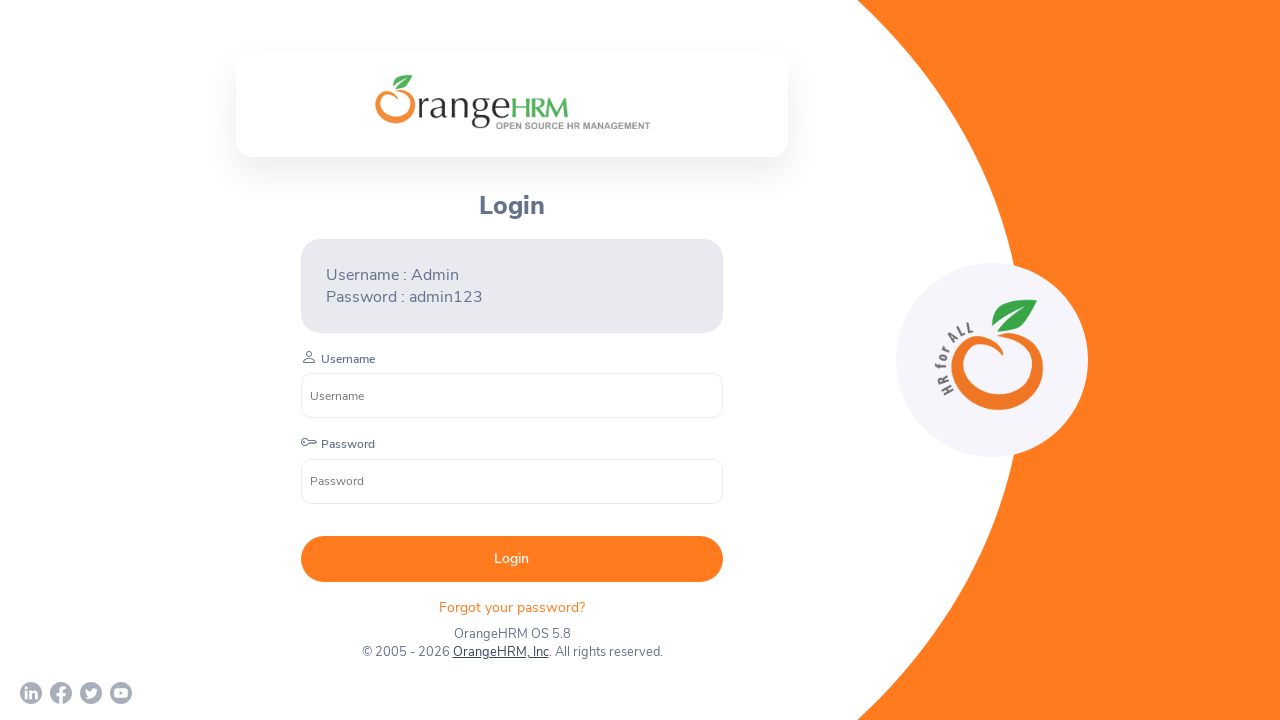

Closed Twitter window
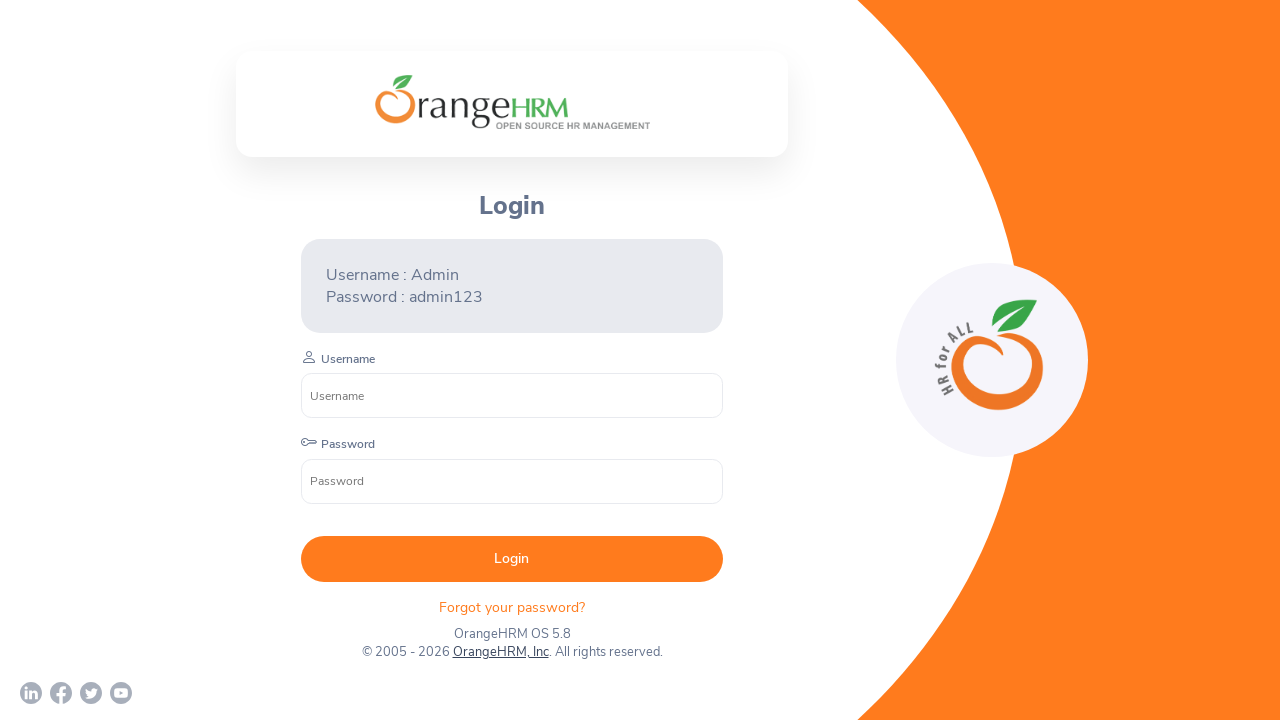

Closed YouTube window
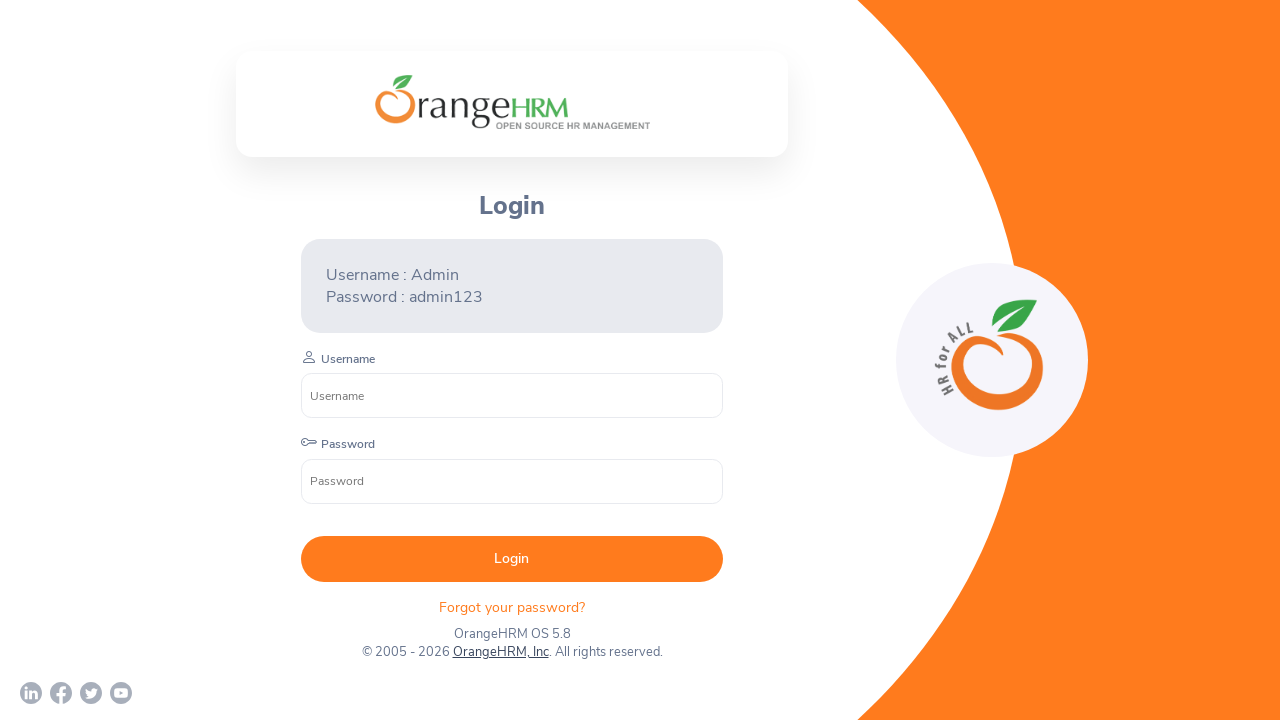

Brought main page to front
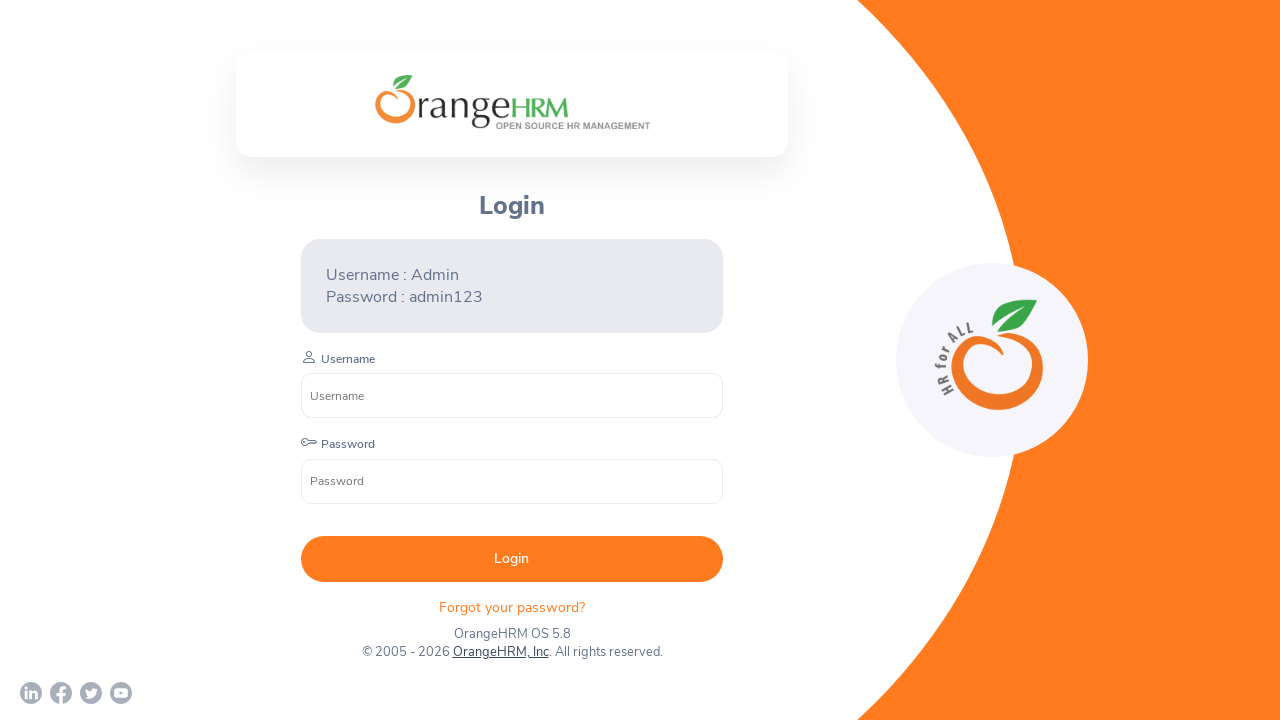

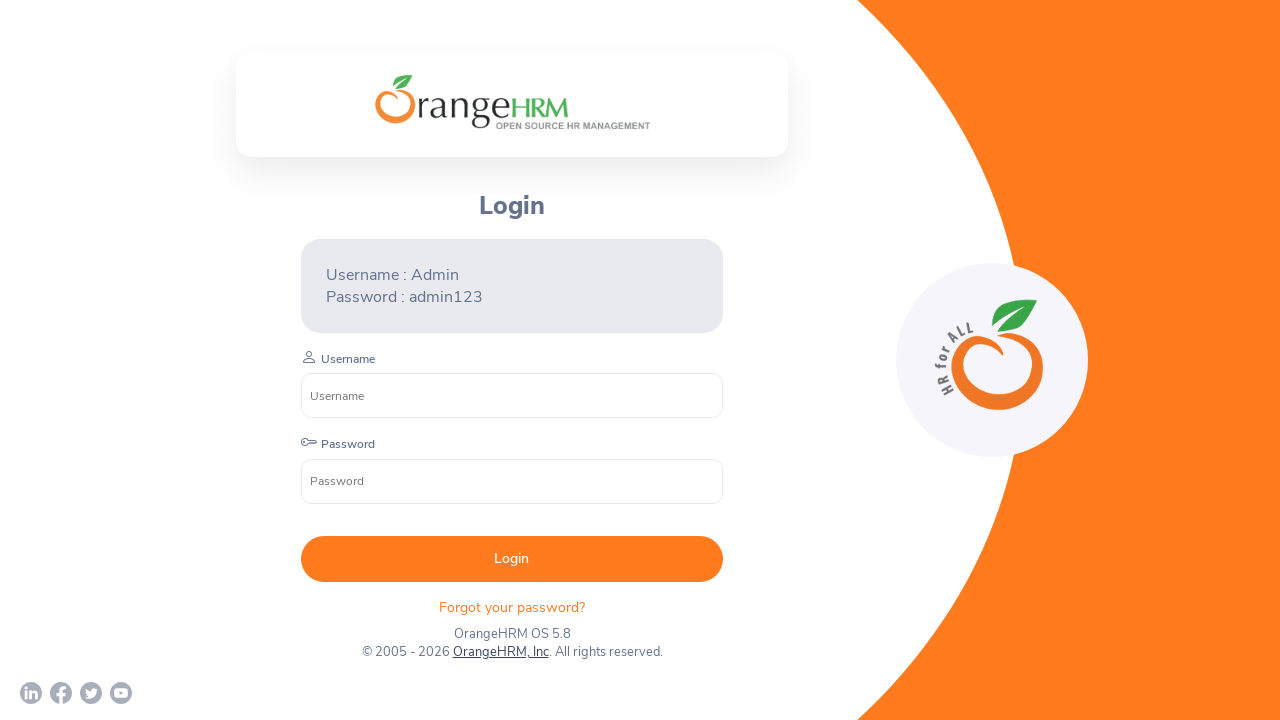